Fills out a form with three fields (top, middle, bottom) and submits it by clicking a button

Starting URL: https://secure-retreat-92358.herokuapp.com

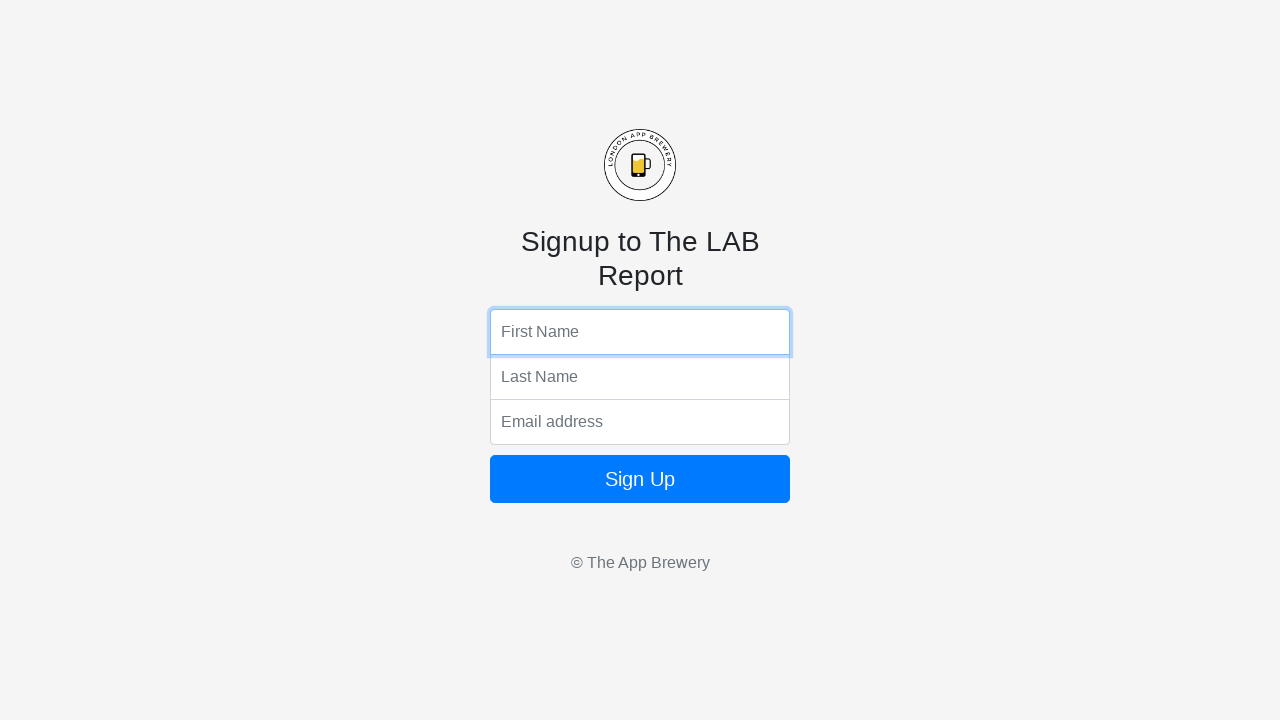

Filled top form field with 'random' on .top
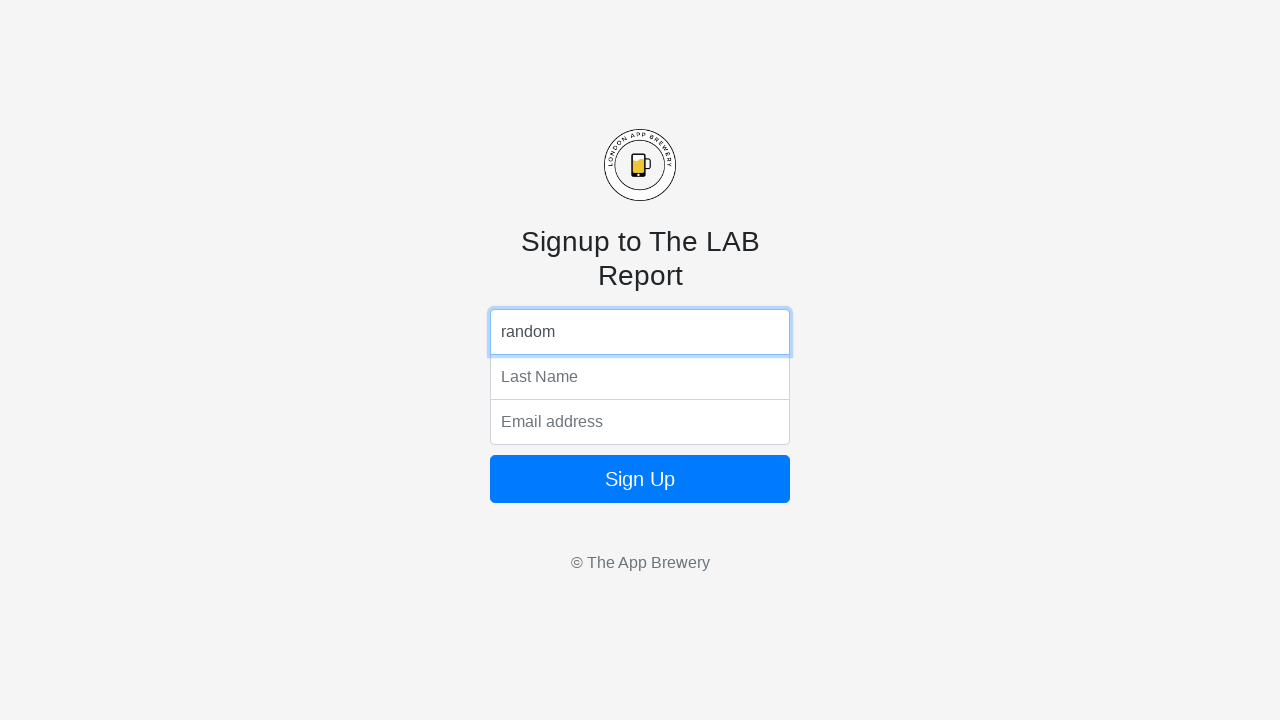

Filled middle form field with 'person' on .middle
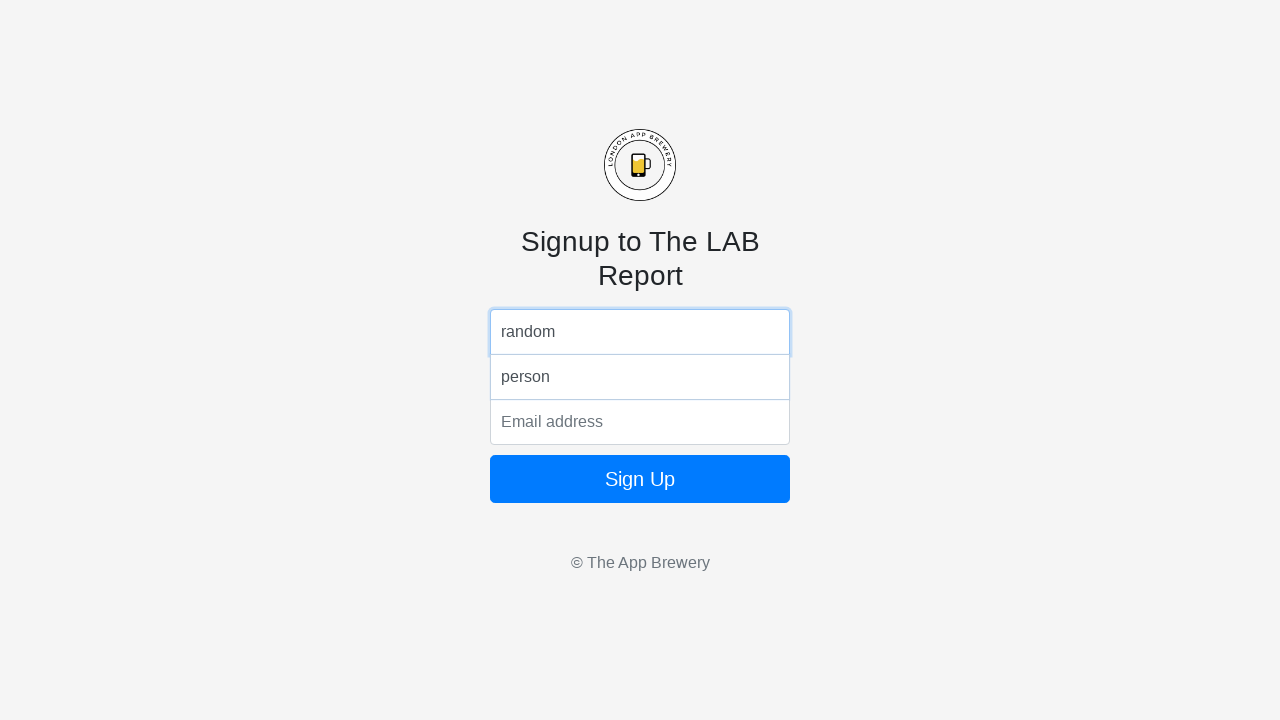

Filled bottom form field with 'testuser2024@example.com' on .bottom
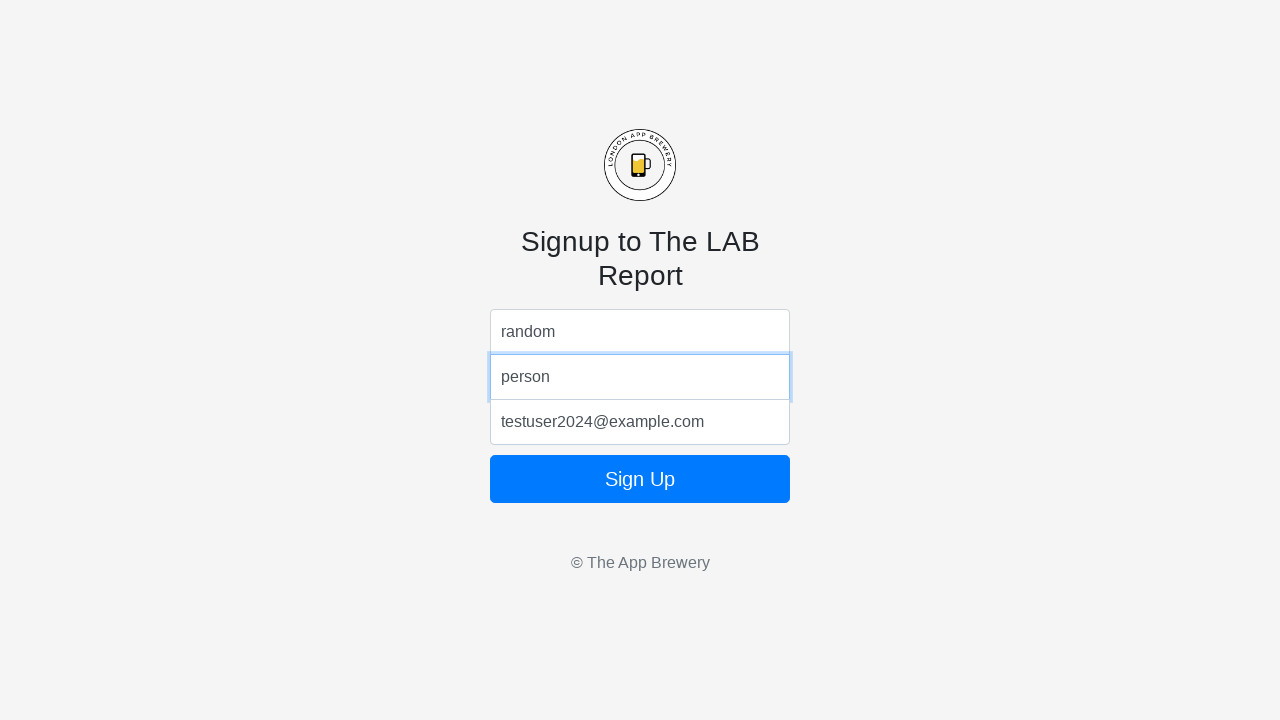

Clicked submit button to submit form at (640, 479) on .btn
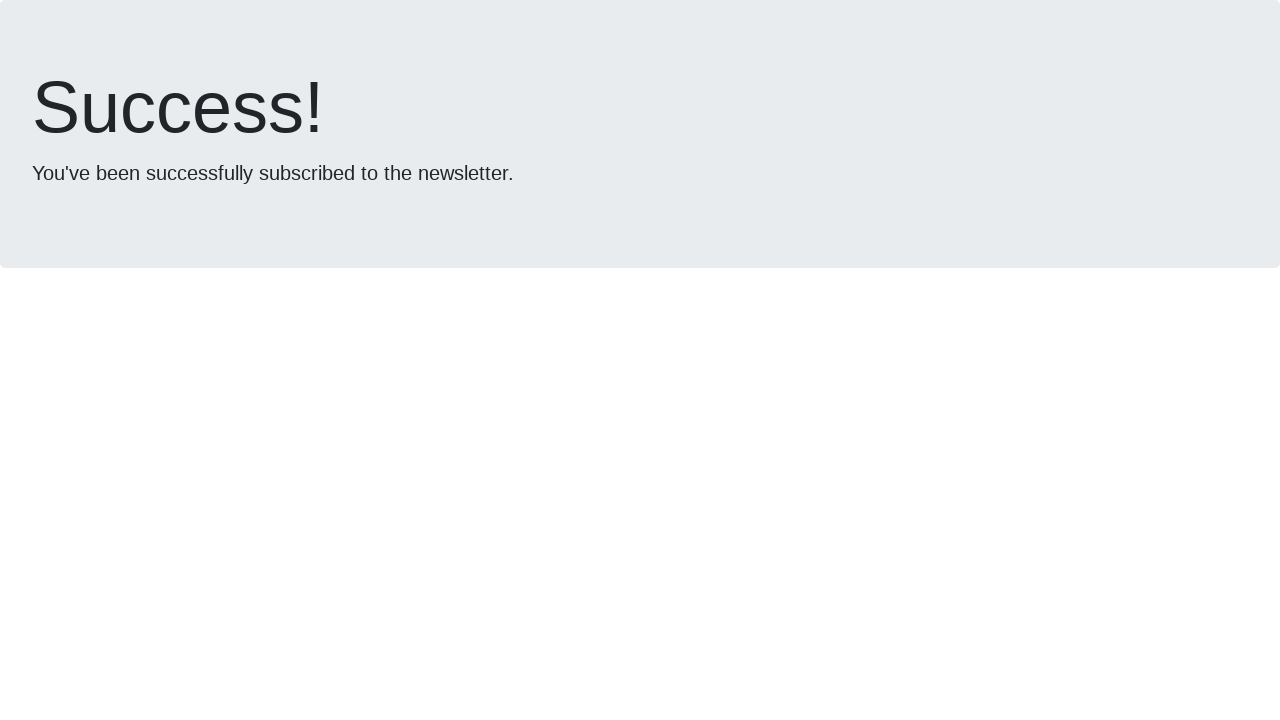

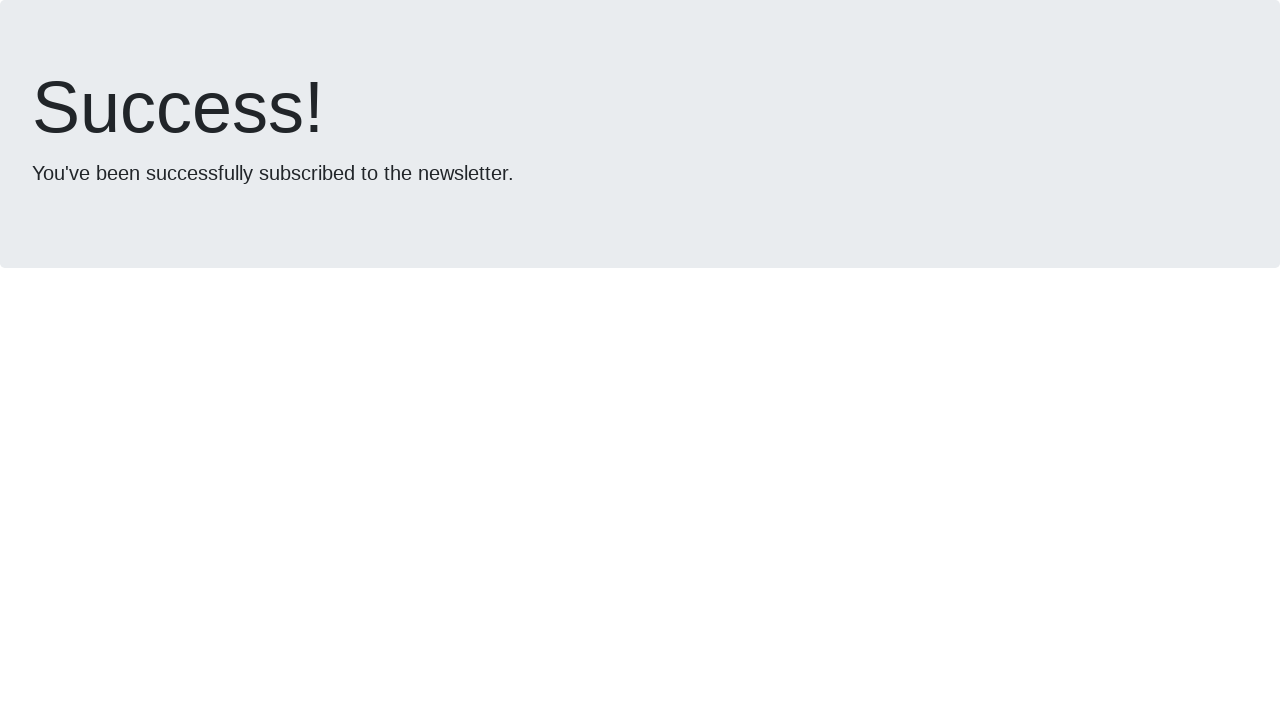